Tests handling of JavaScript alerts, confirmations, and prompts by interacting with different types of alert dialogs

Starting URL: https://the-internet.herokuapp.com/javascript_alerts

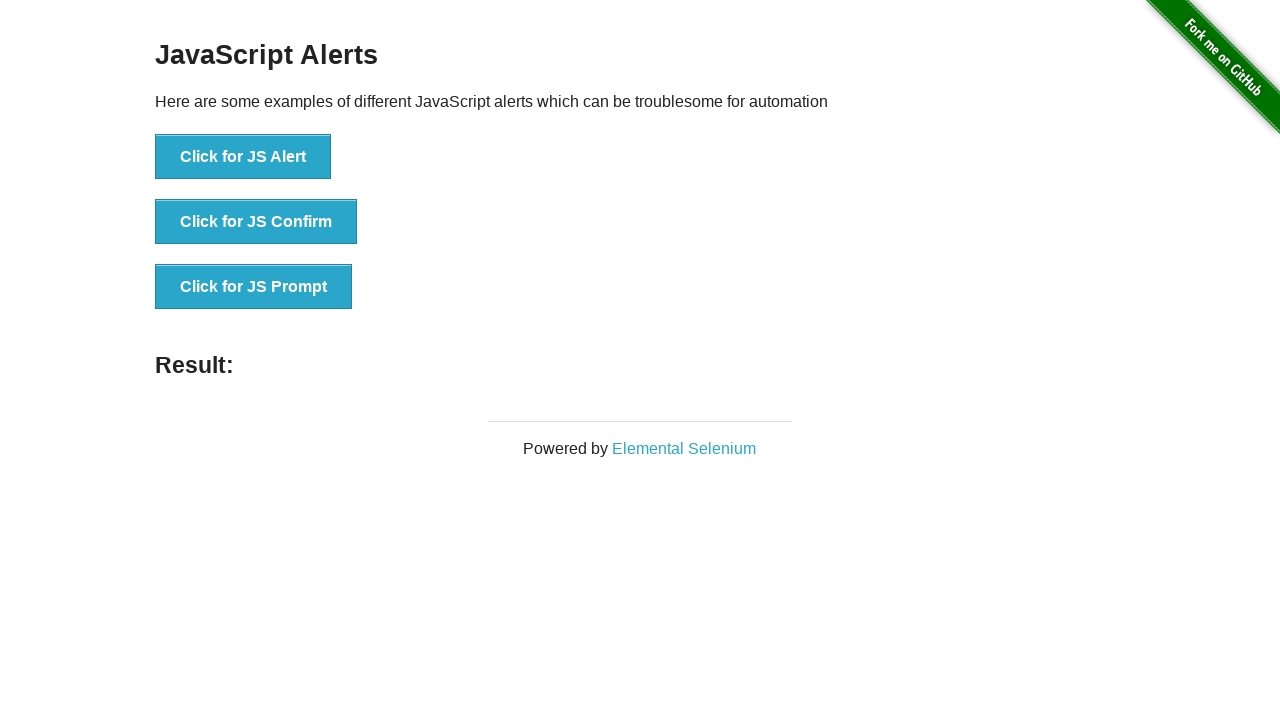

Clicked 'Click for JS Alert' button at (243, 157) on xpath=//button[text()='Click for JS Alert']
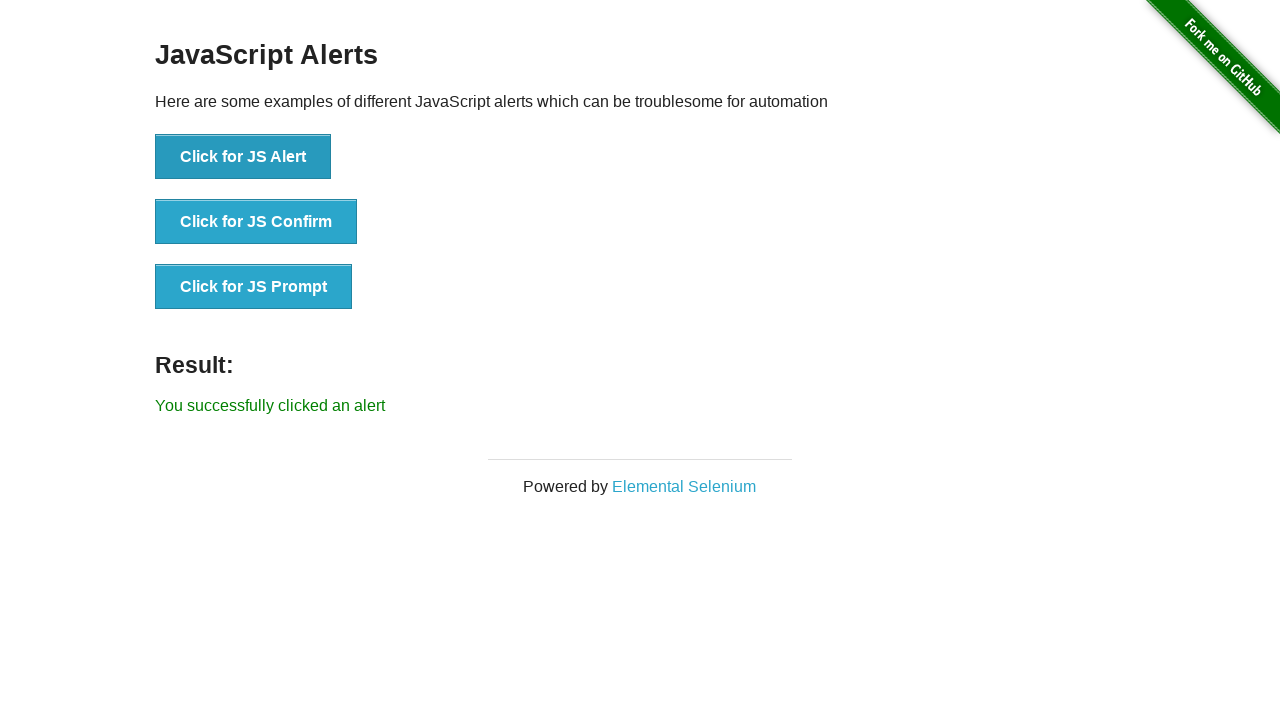

Set up dialog handler to accept alerts
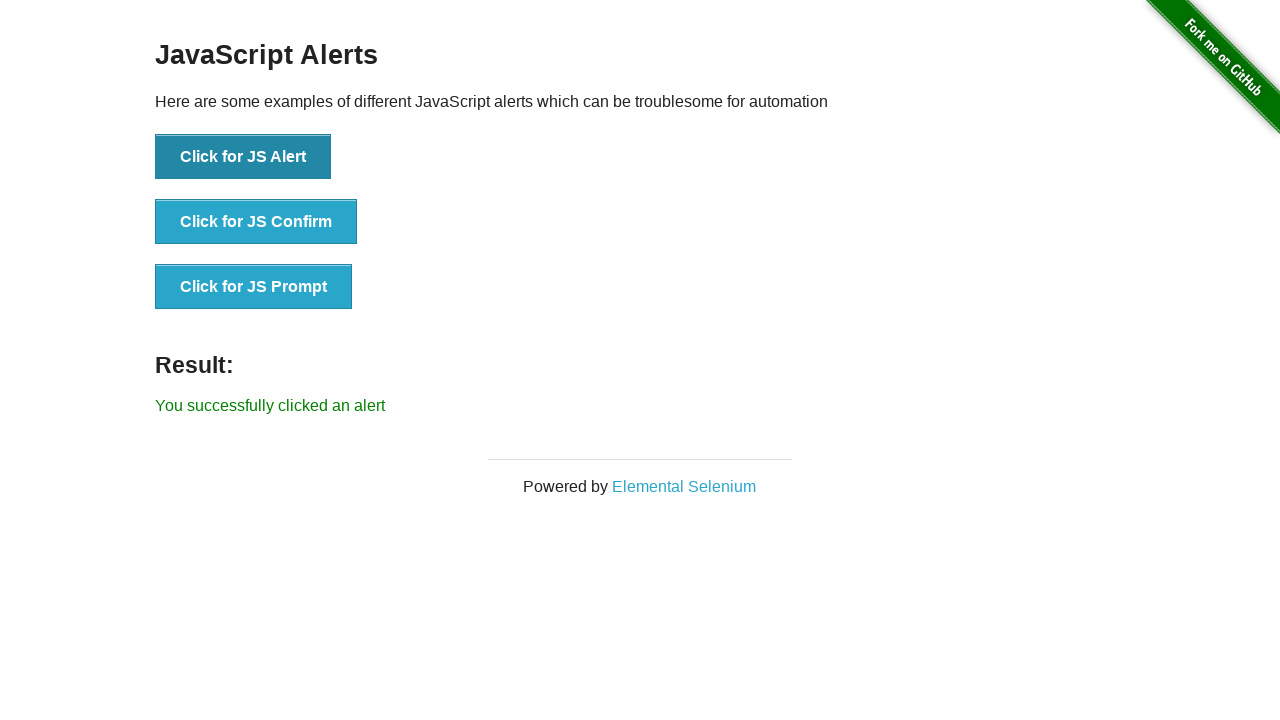

Waited for alert dialog to process
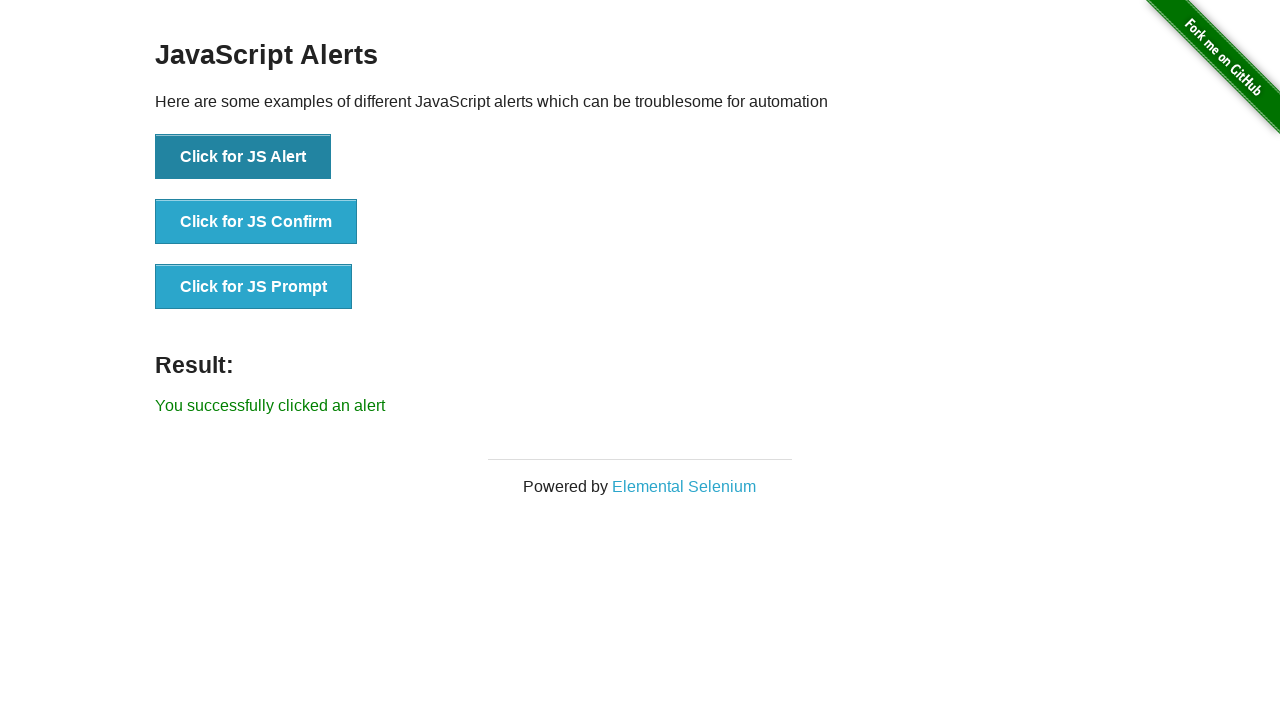

Located result element on page
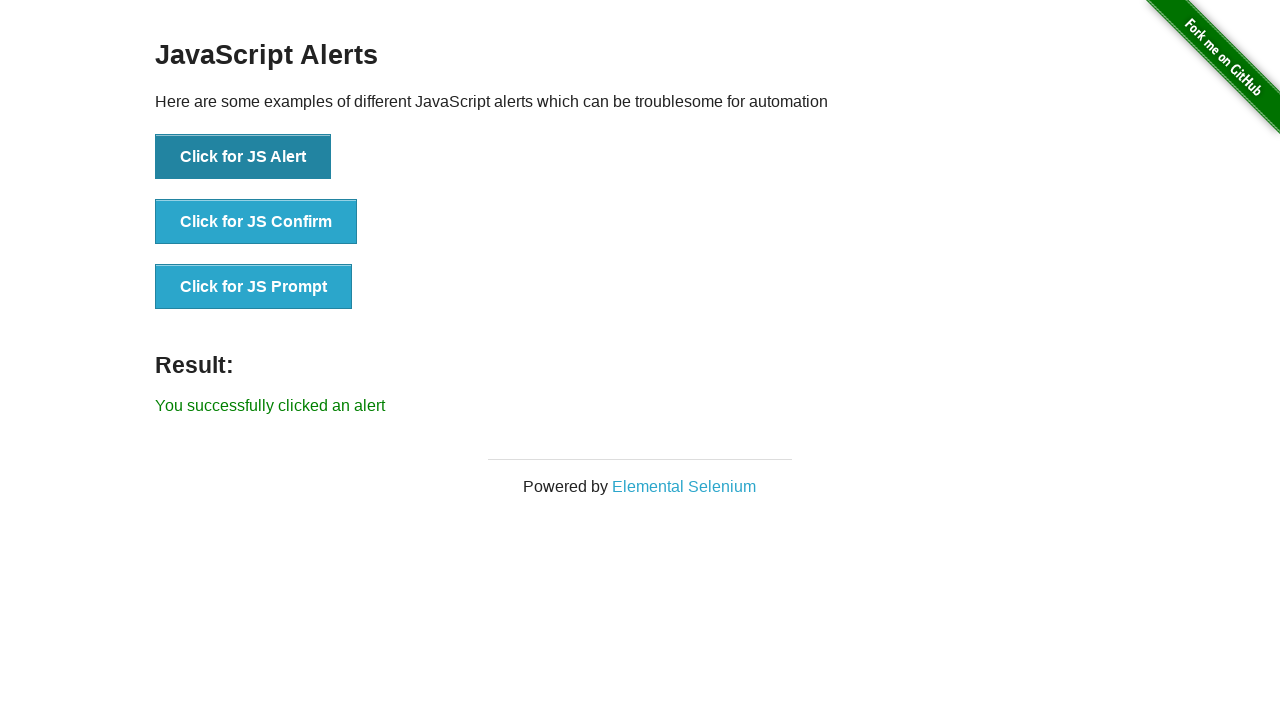

Retrieved alert result text: You successfully clicked an alert
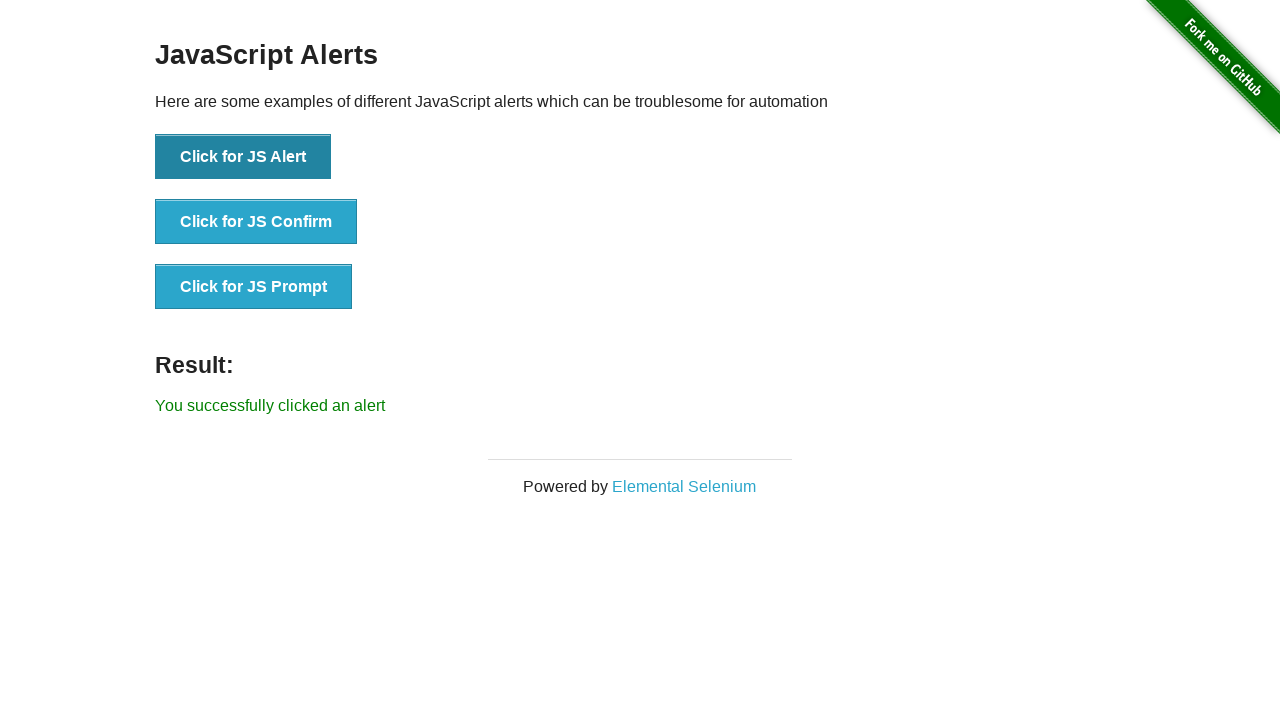

Clicked 'Click for JS Confirm' button at (256, 222) on xpath=//button[text()='Click for JS Confirm']
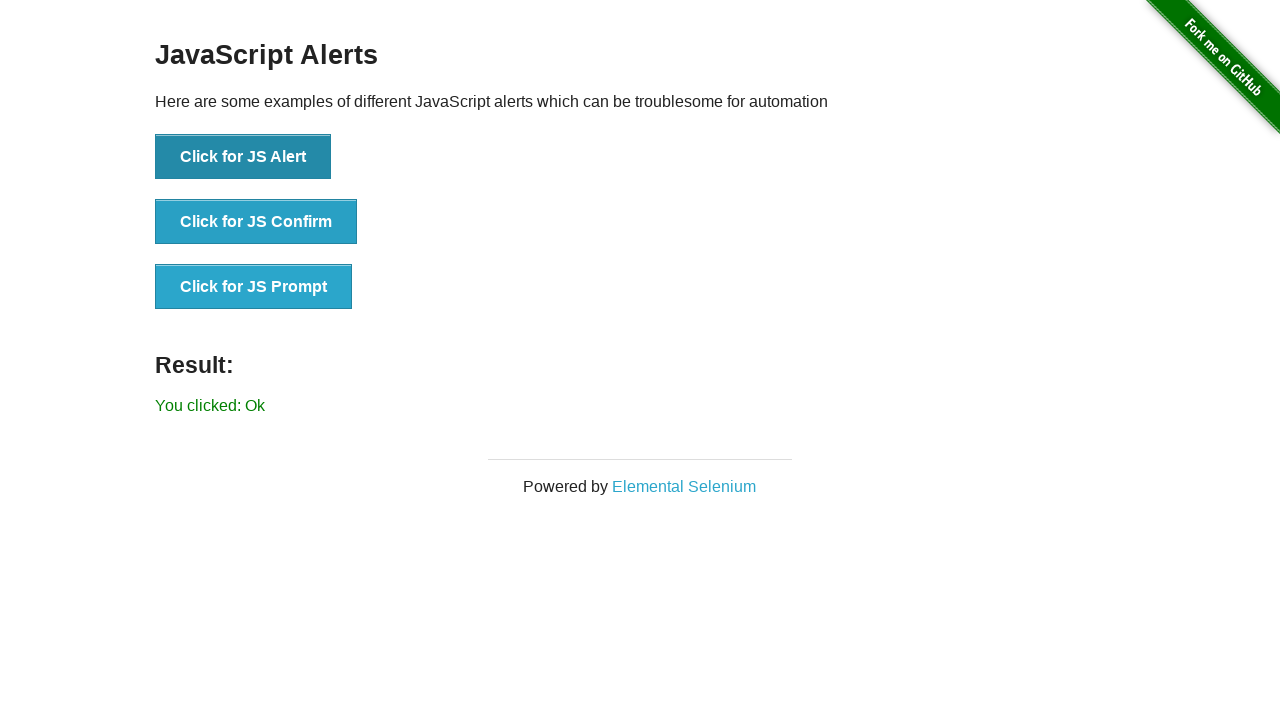

Set up dialog handler to dismiss confirmation
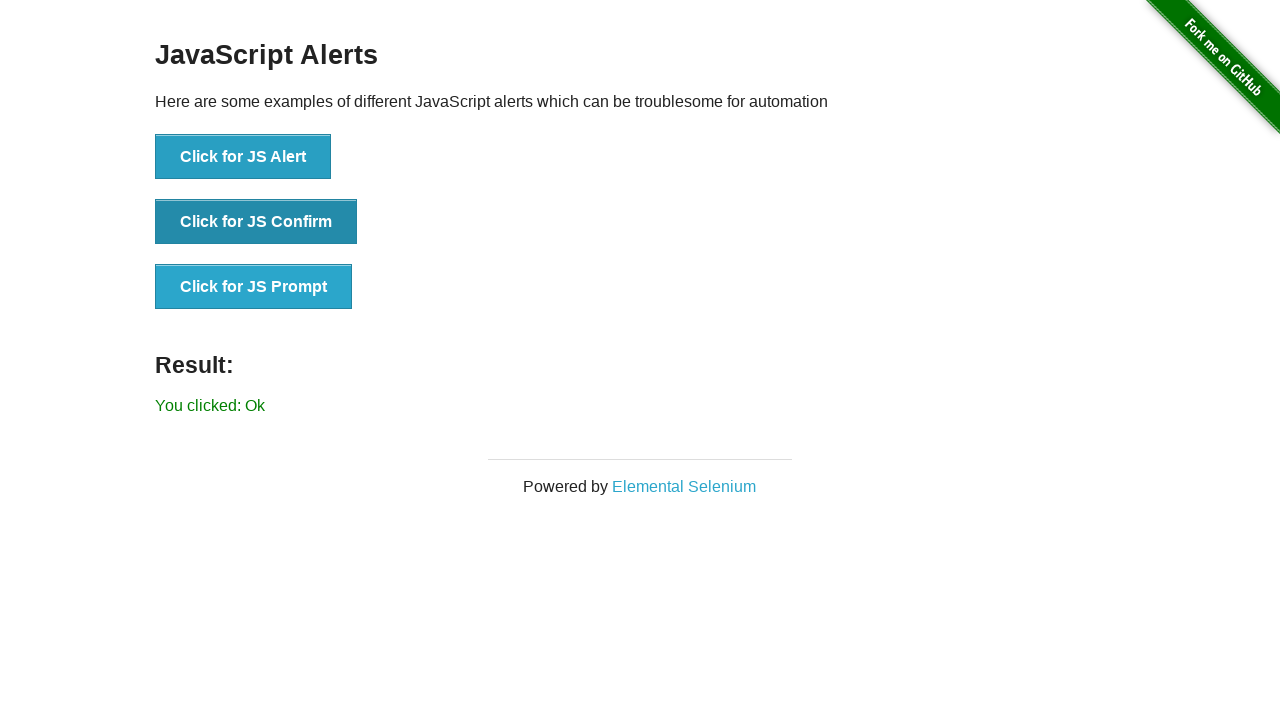

Waited for confirmation dialog to process
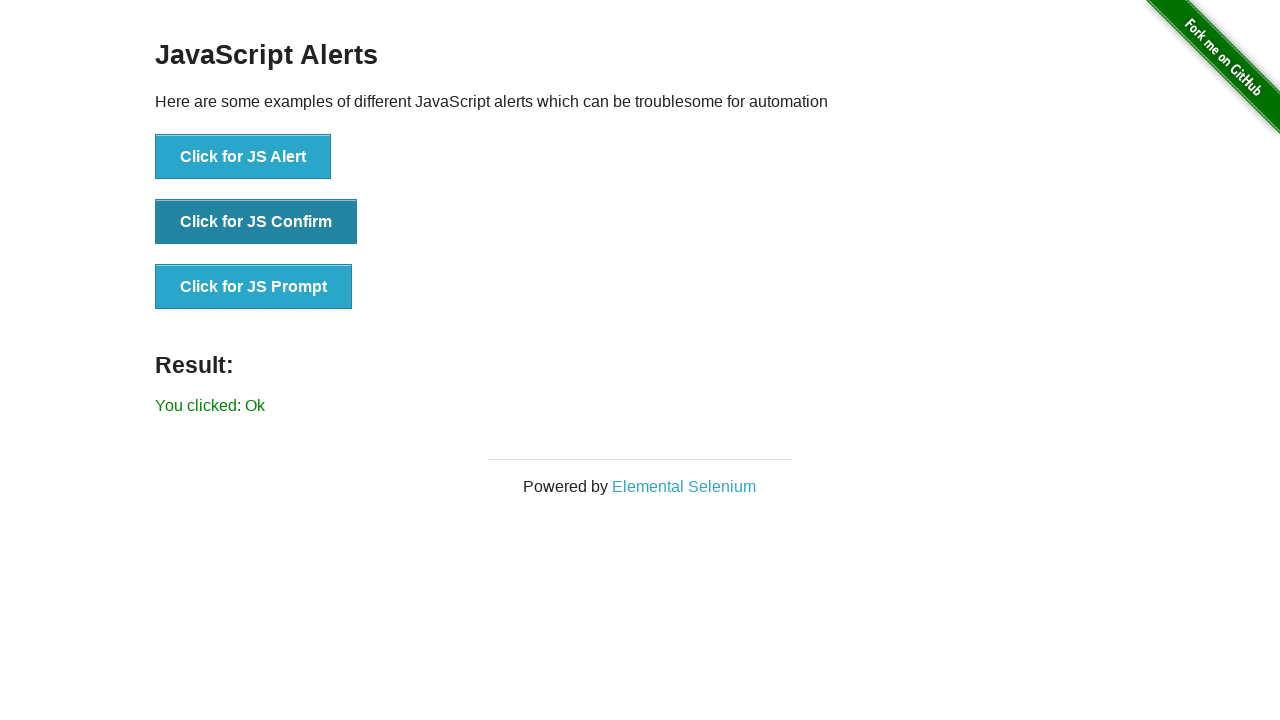

Retrieved confirmation result text: You clicked: Ok
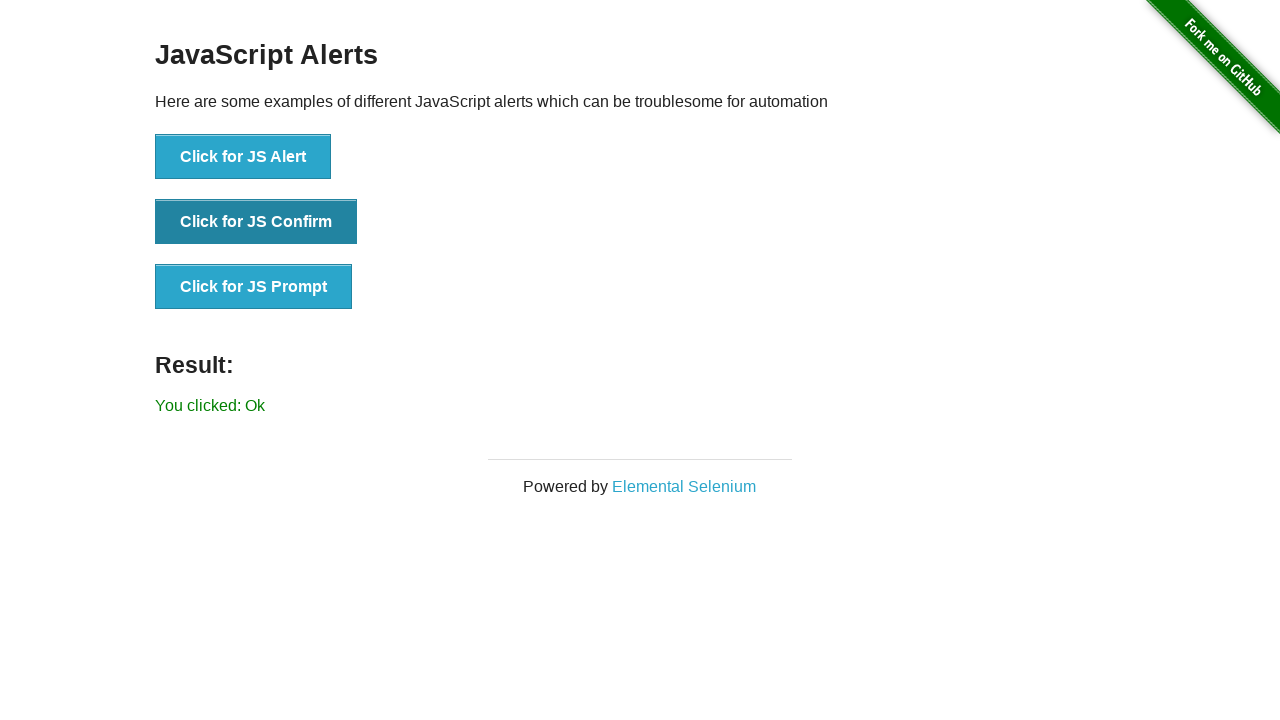

Set up dialog handler for prompt with text input
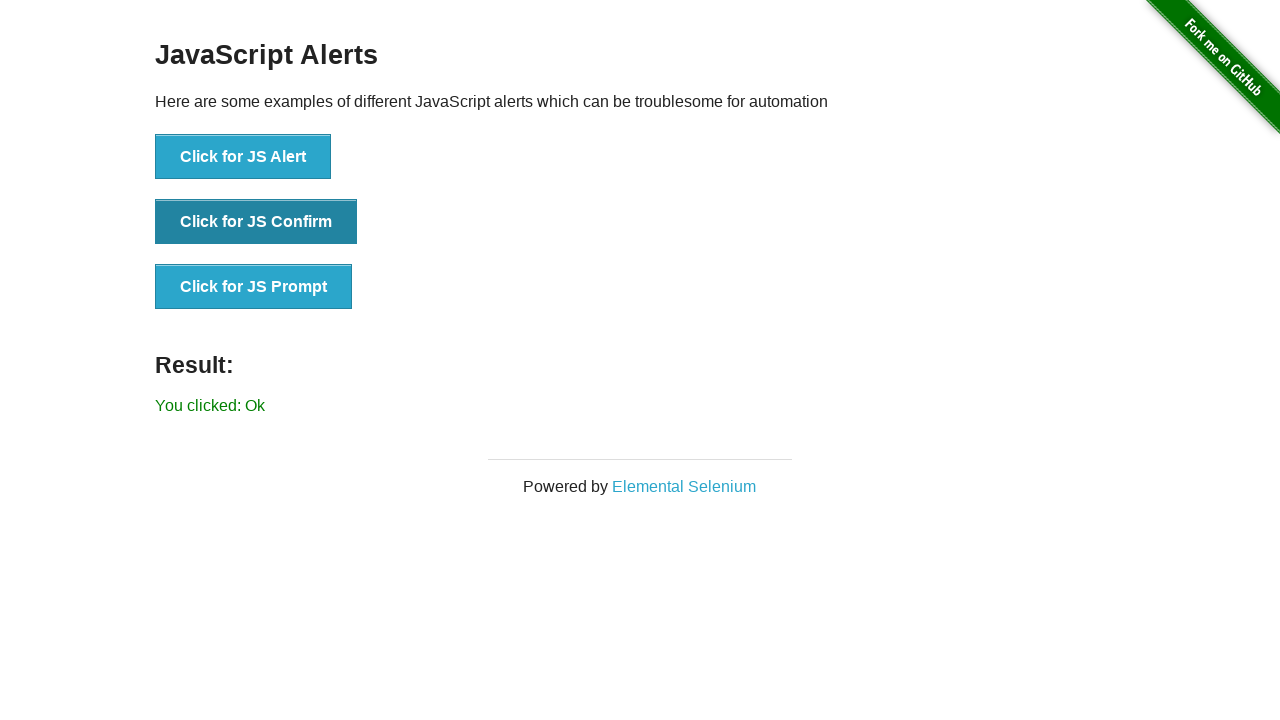

Clicked 'Click for JS Prompt' button at (254, 287) on xpath=//button[text()='Click for JS Prompt']
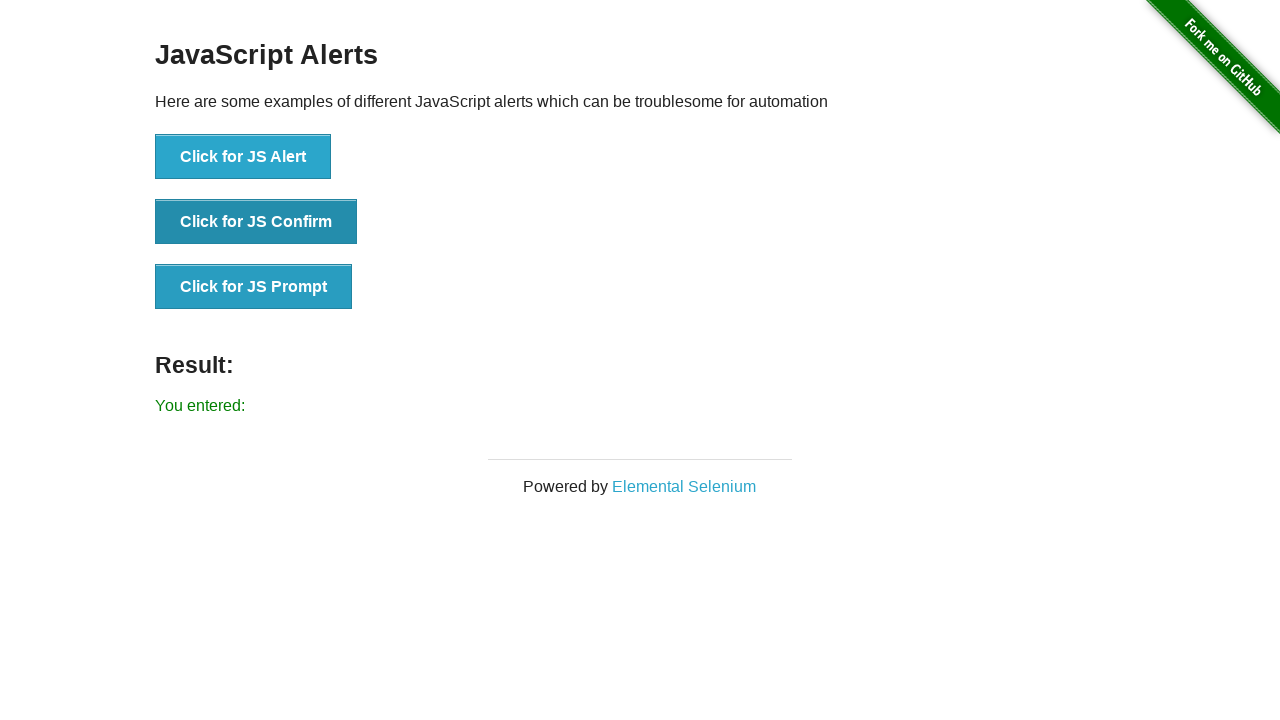

Waited for prompt dialog to process with input
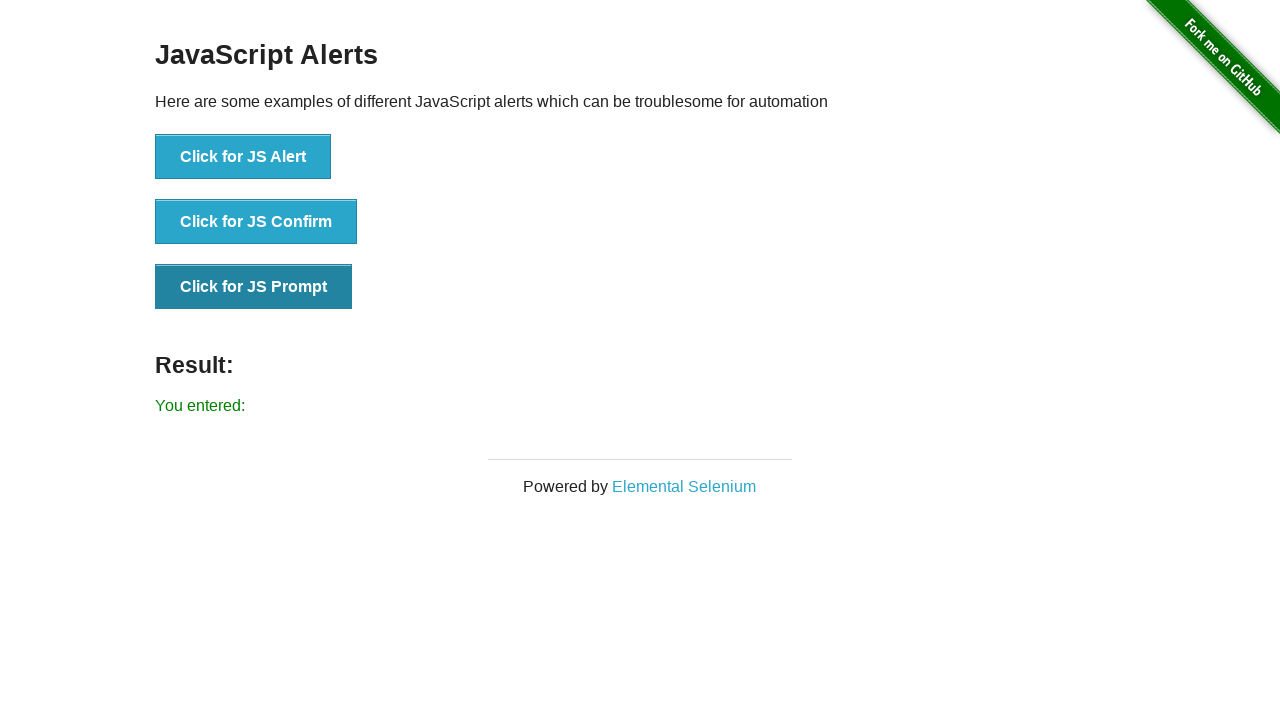

Retrieved prompt result text: You entered: 
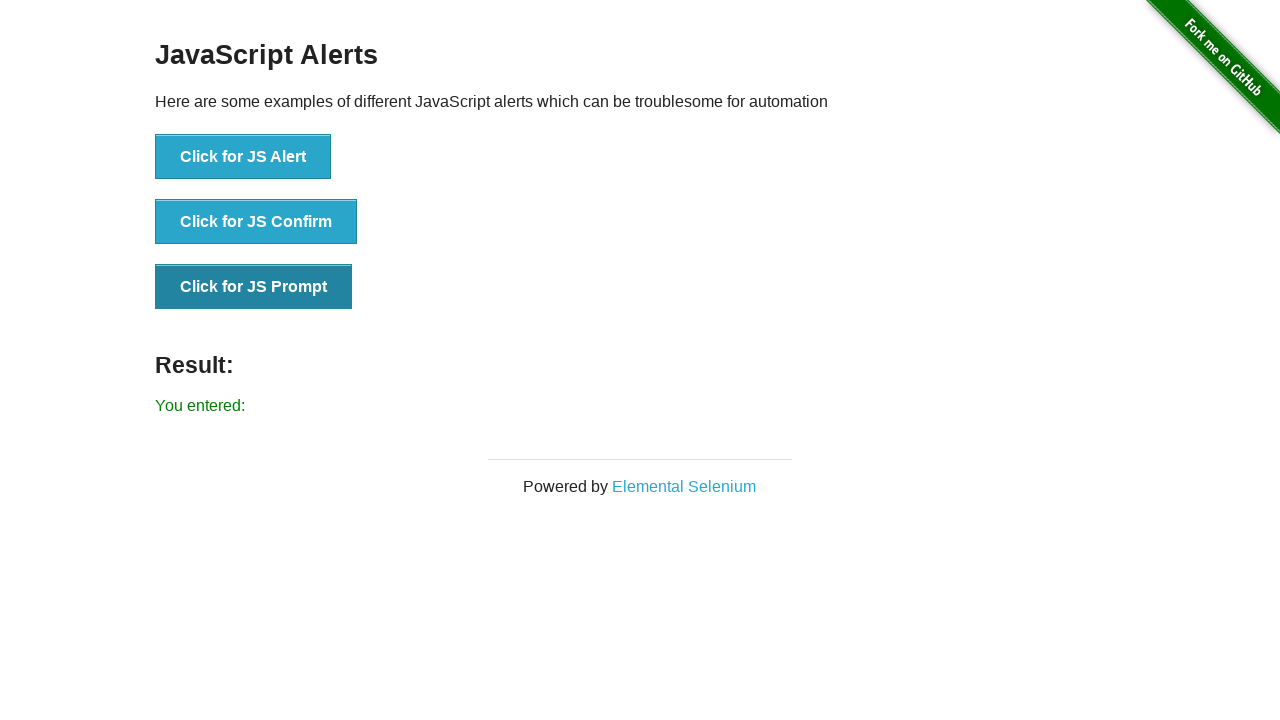

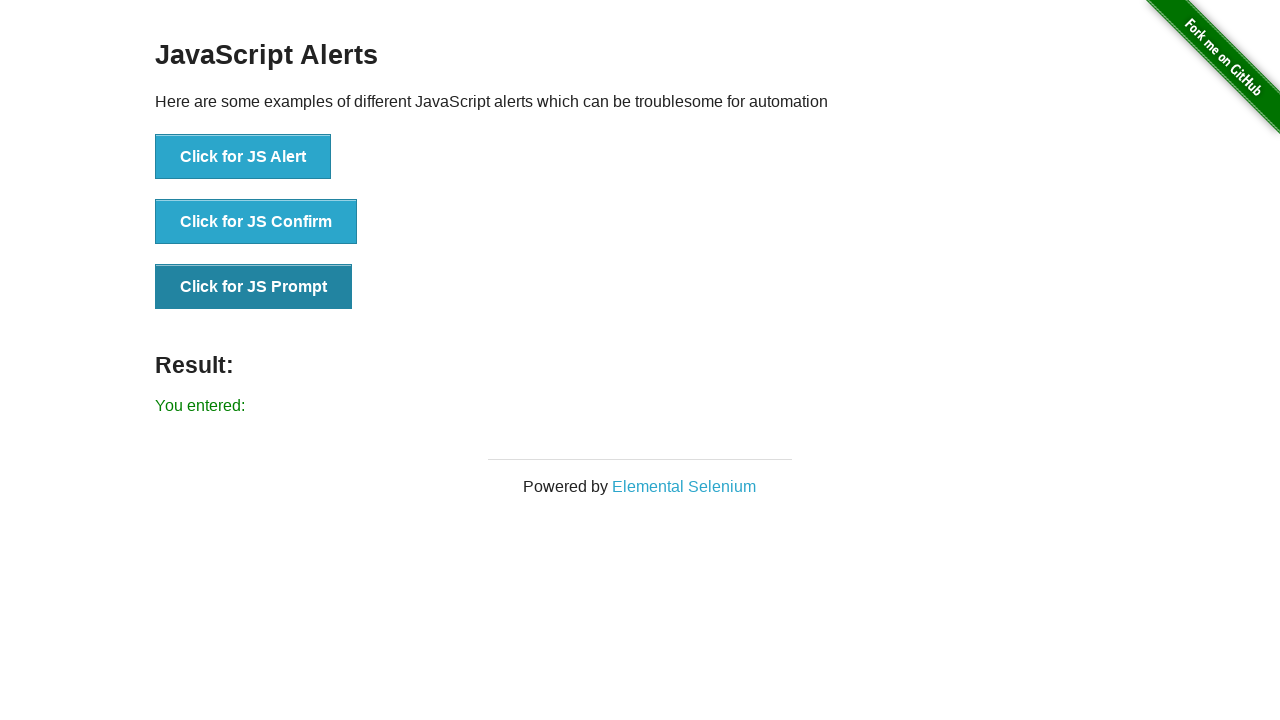